Tests date selection on SpiceJet flight booking page by locating the departure date field and attempting to set a date value using JavaScript execution

Starting URL: https://www.spicejet.com/

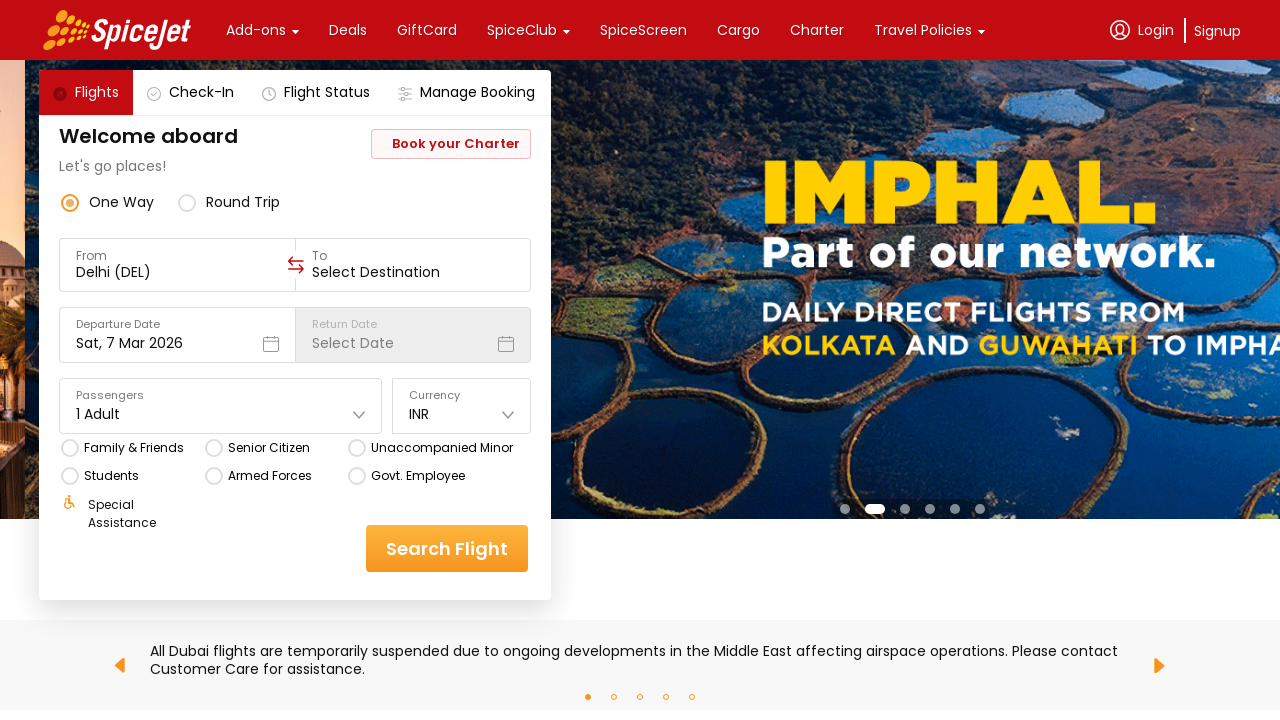

Waited for page to load (networkidle state)
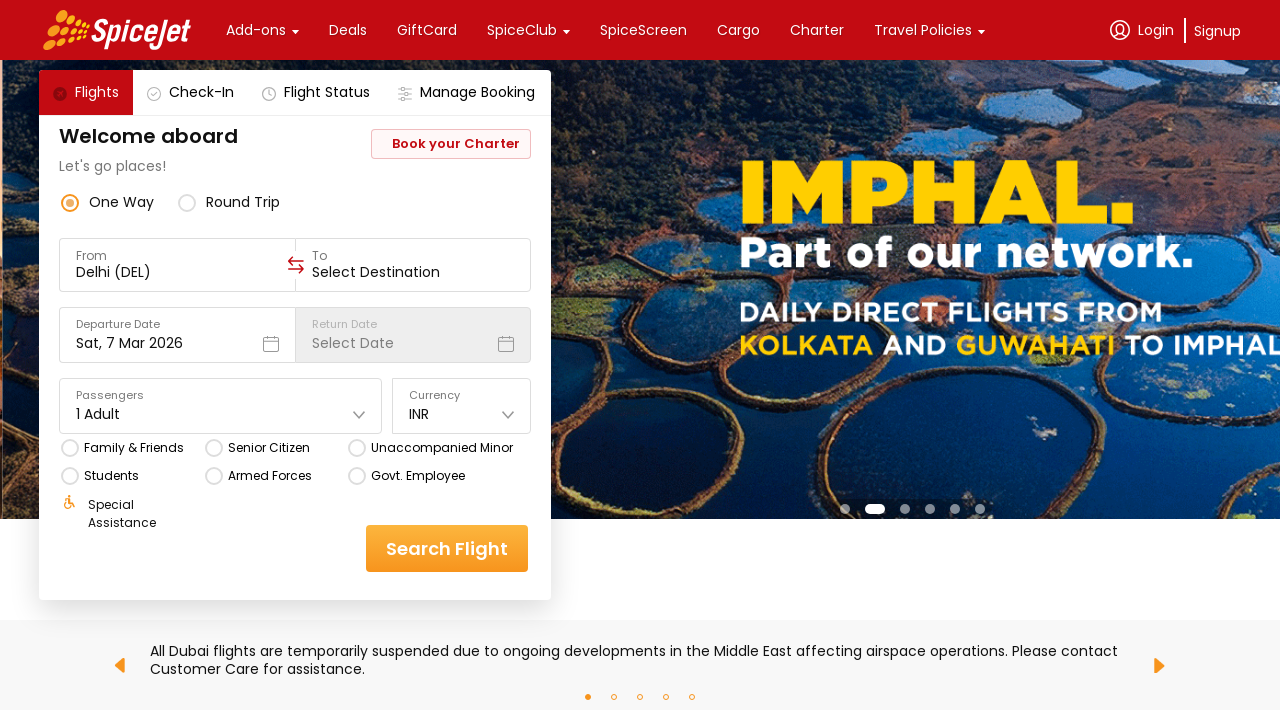

Located the departure date field element
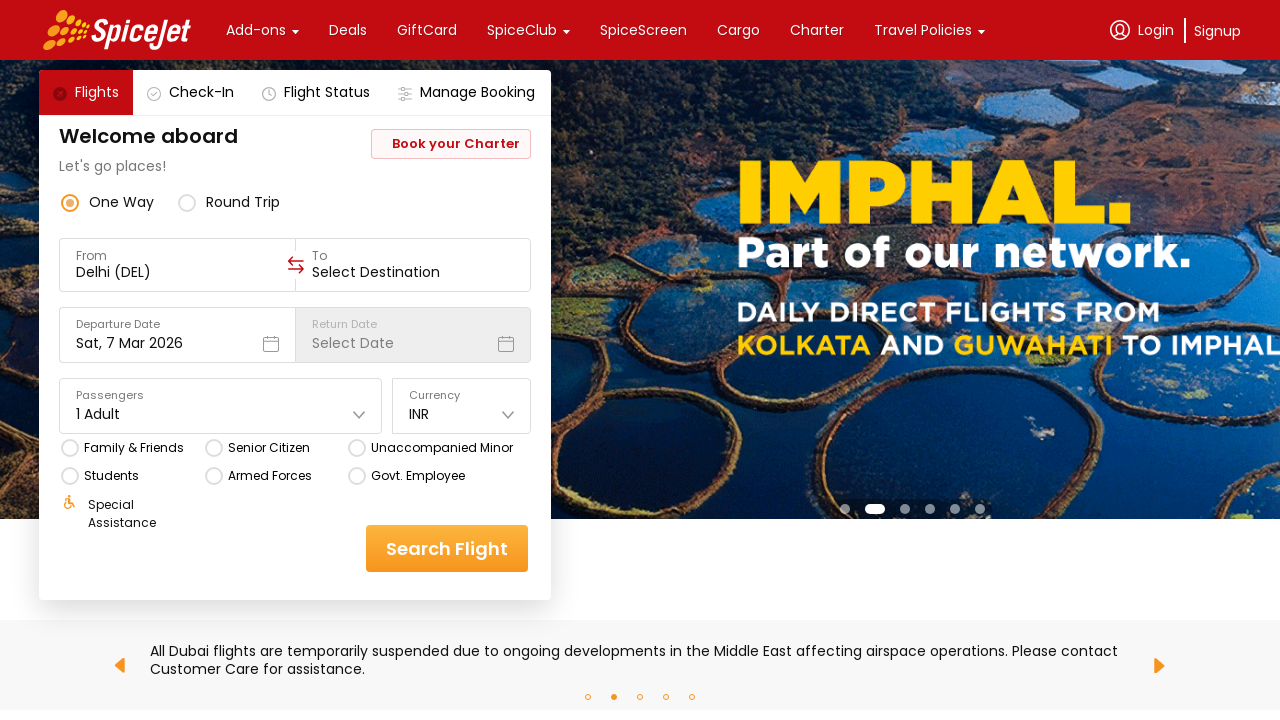

Departure date field is now visible
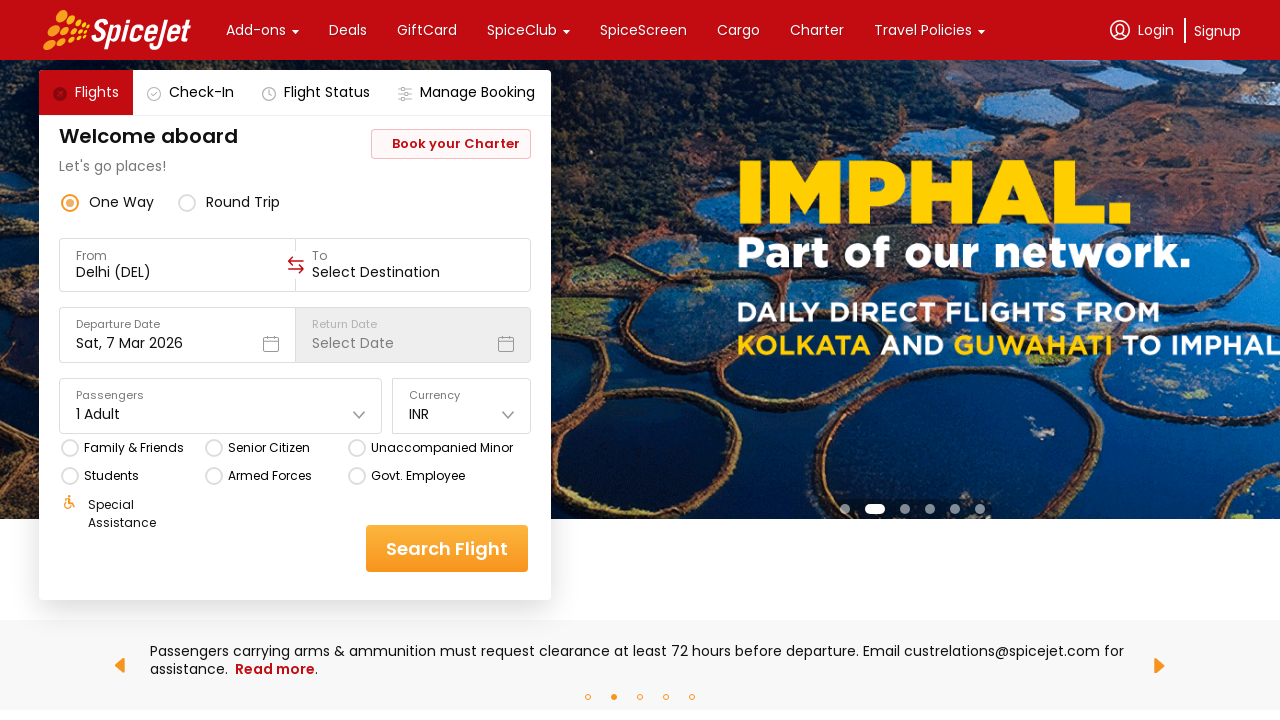

Set departure date to 'Fri, 15 Nov 2024' using JavaScript
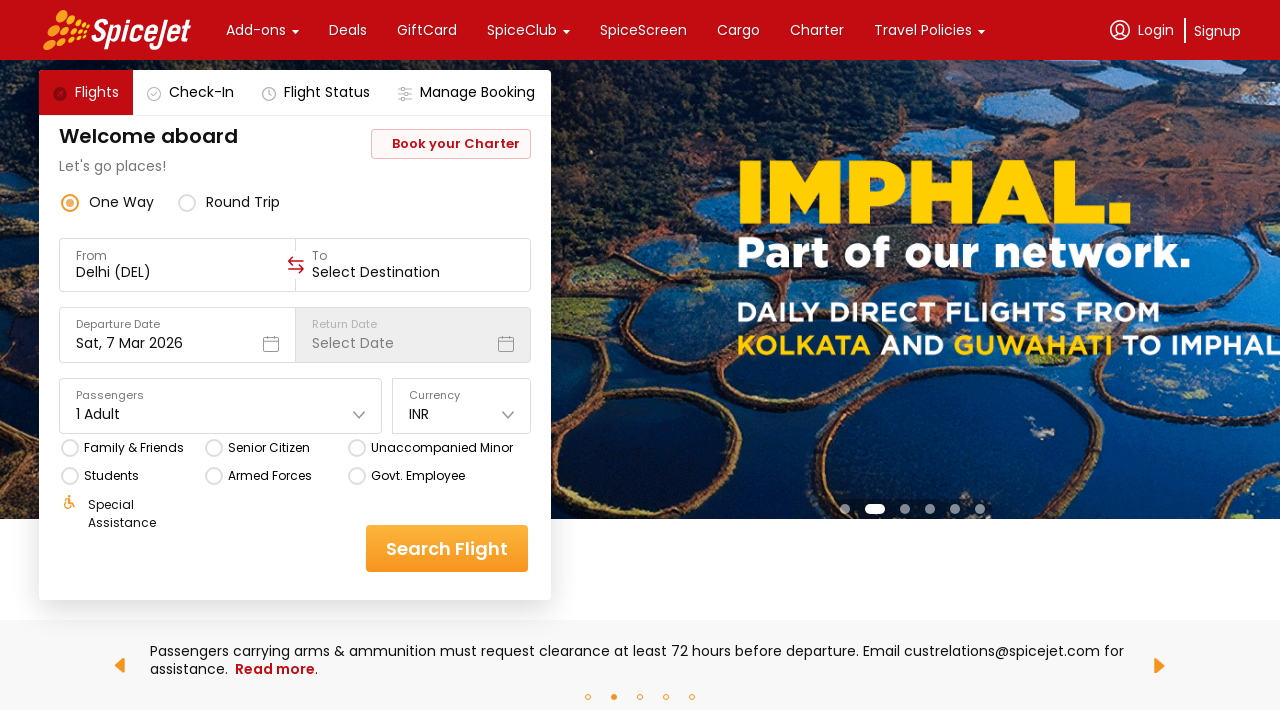

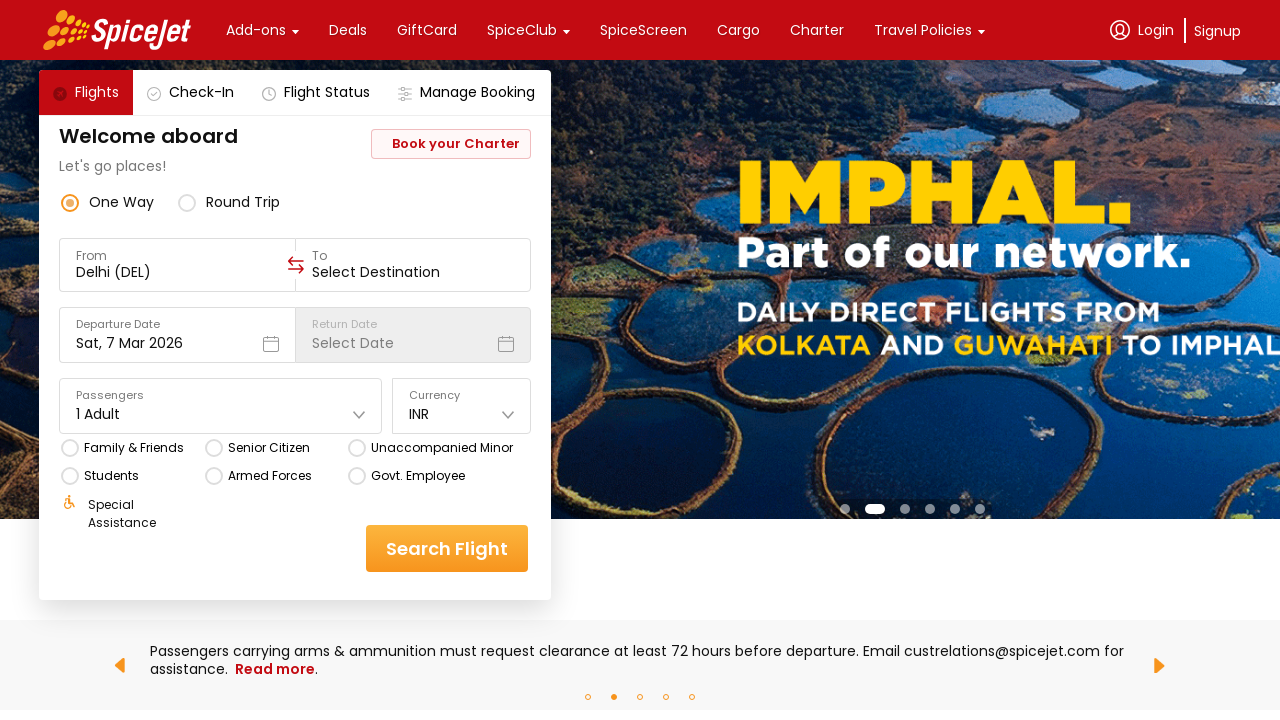